Tests clearing HTTP headers by setting empty headers and verifying authentication failure

Starting URL: https://jigsaw.w3.org/HTTP/

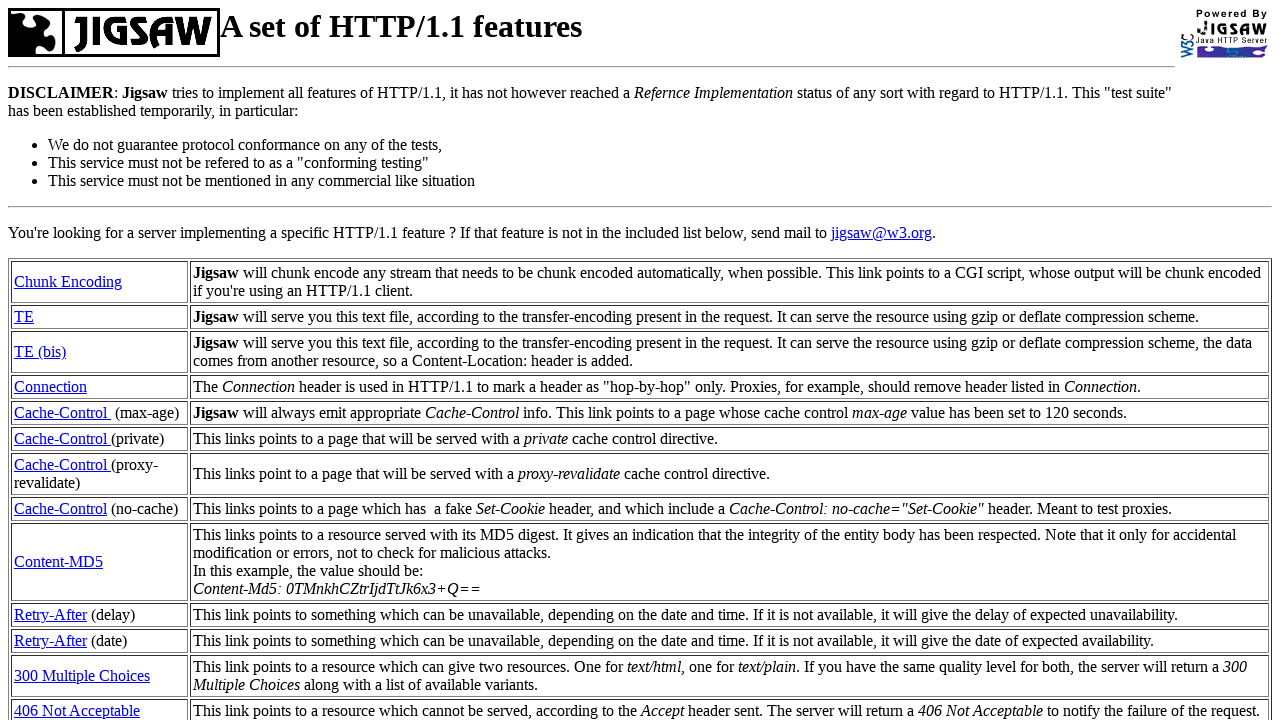

Created new CDP session for network control
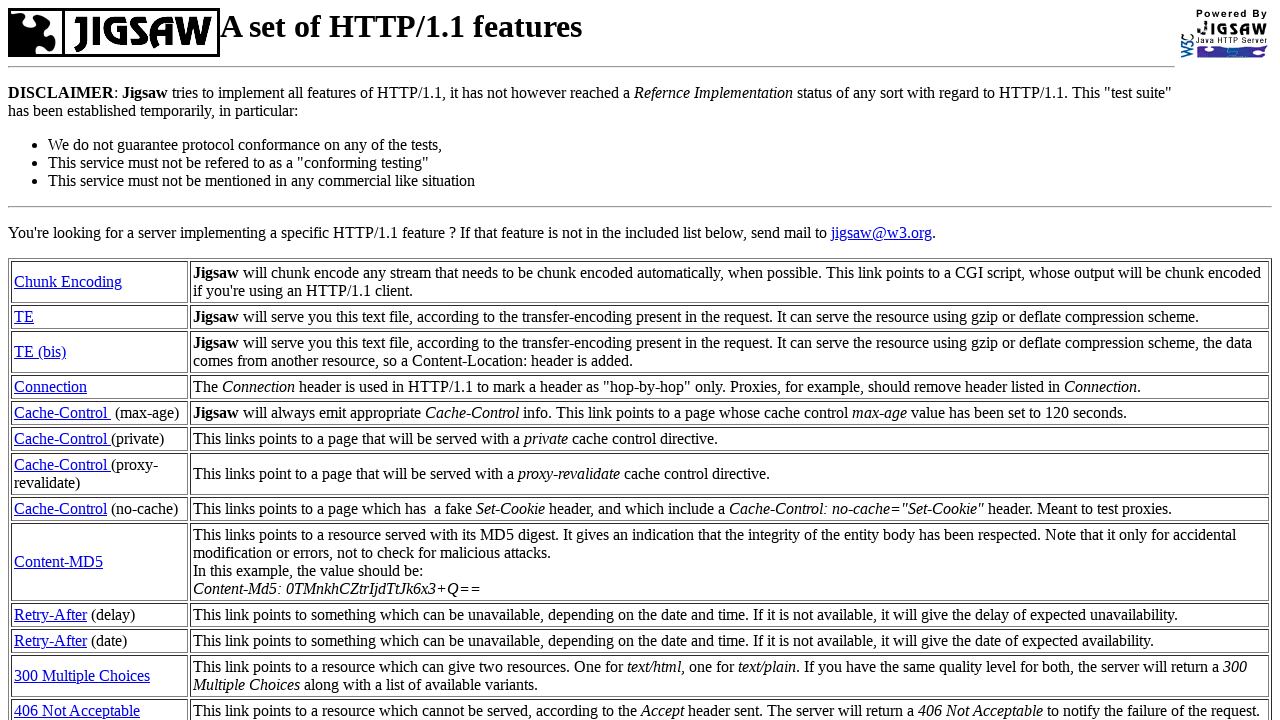

Enabled Network domain via CDP
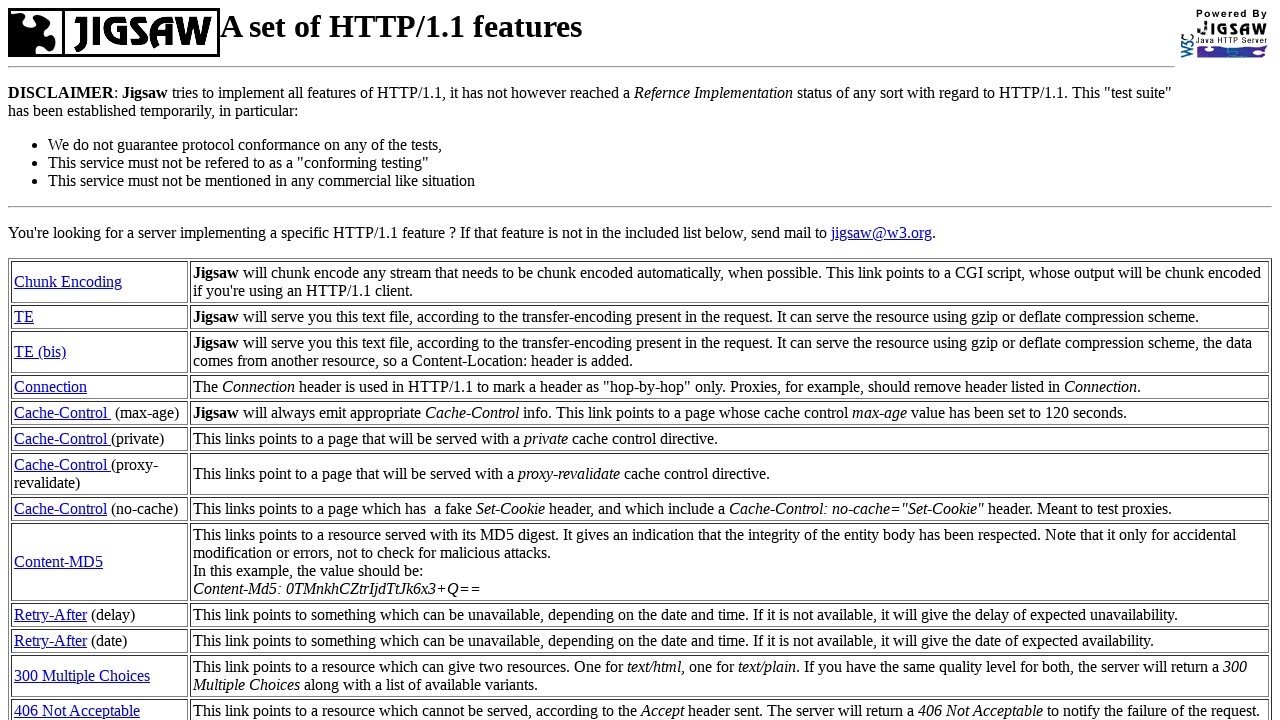

Cleared HTTP headers by setting empty headers dictionary
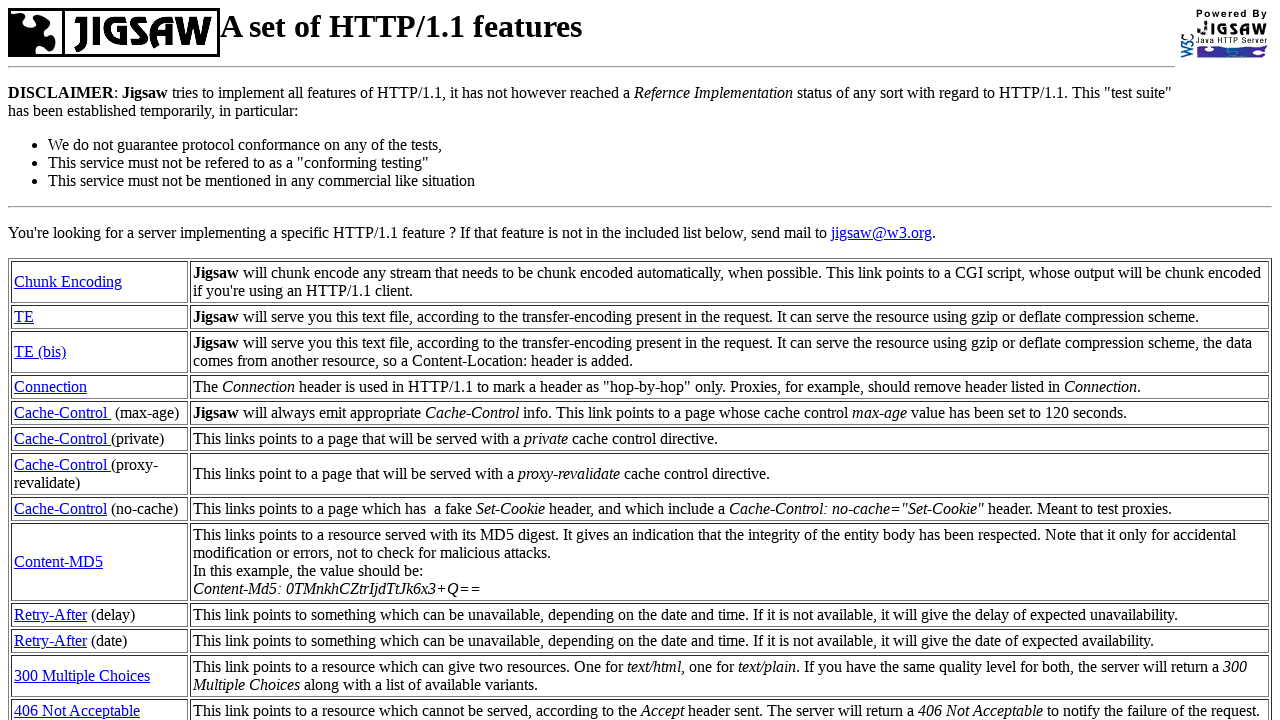

Navigated to HTTP Basic authentication protected URL
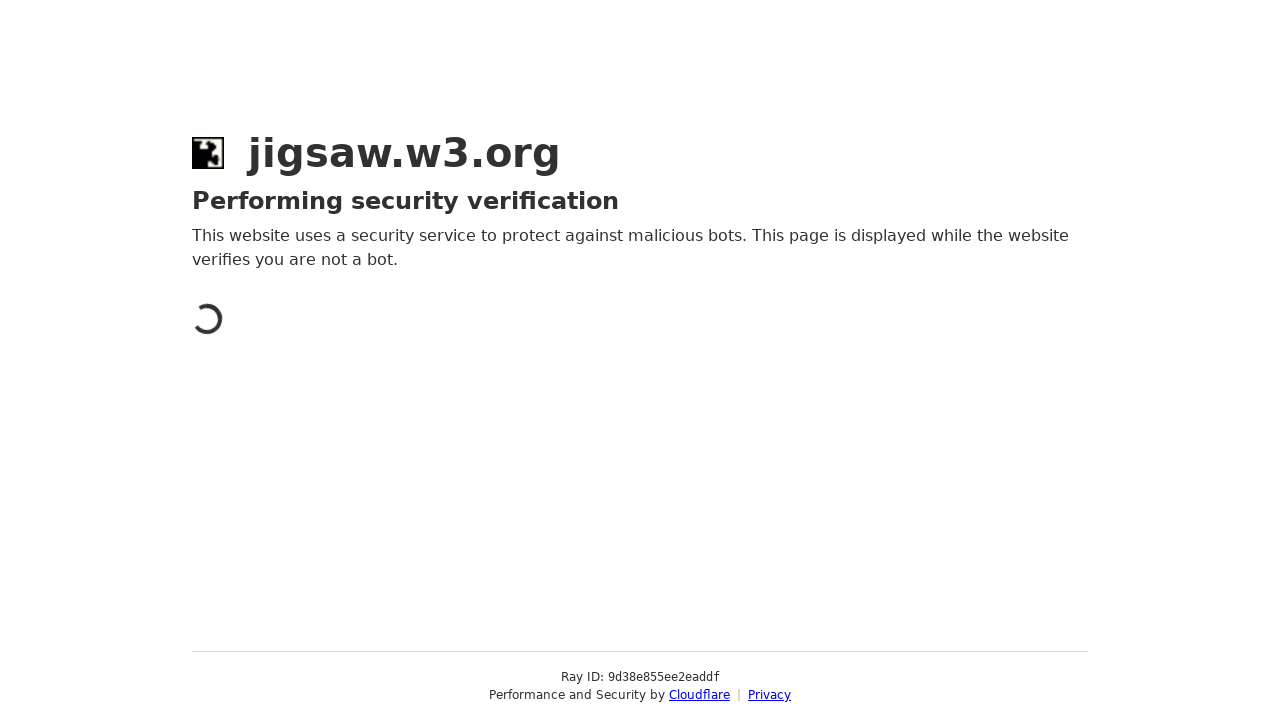

Verified authentication failure - success message not present
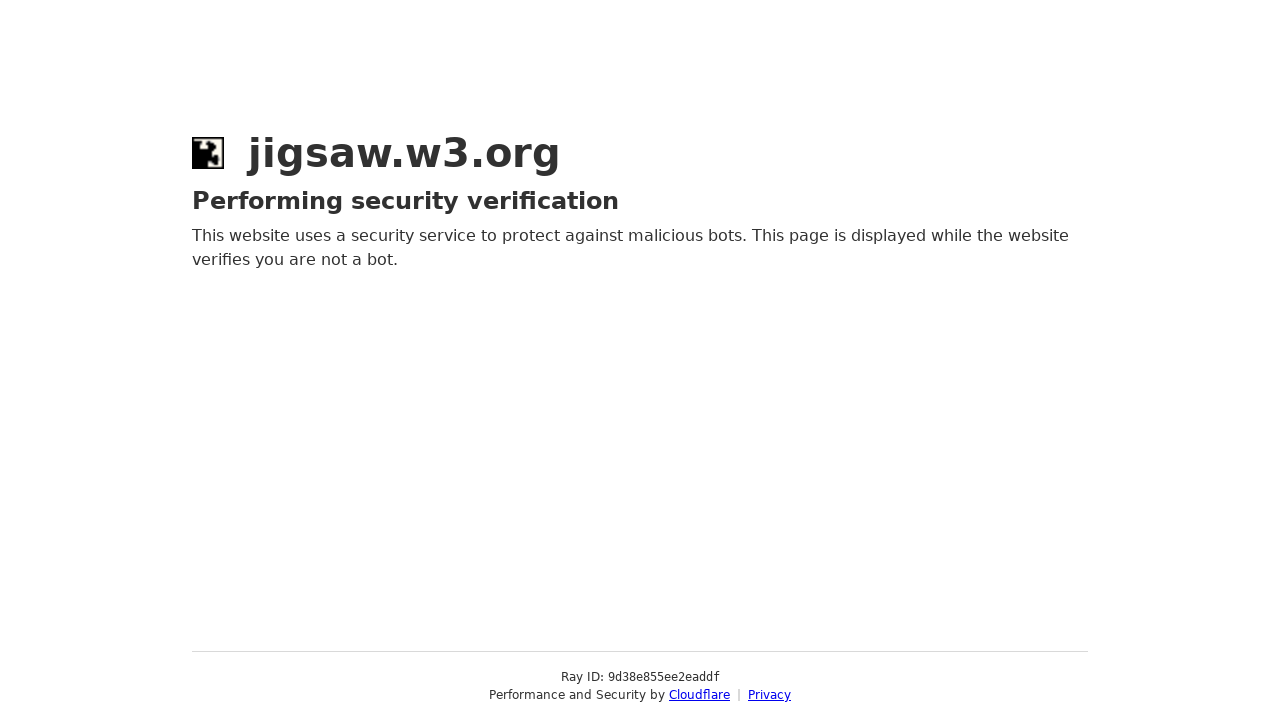

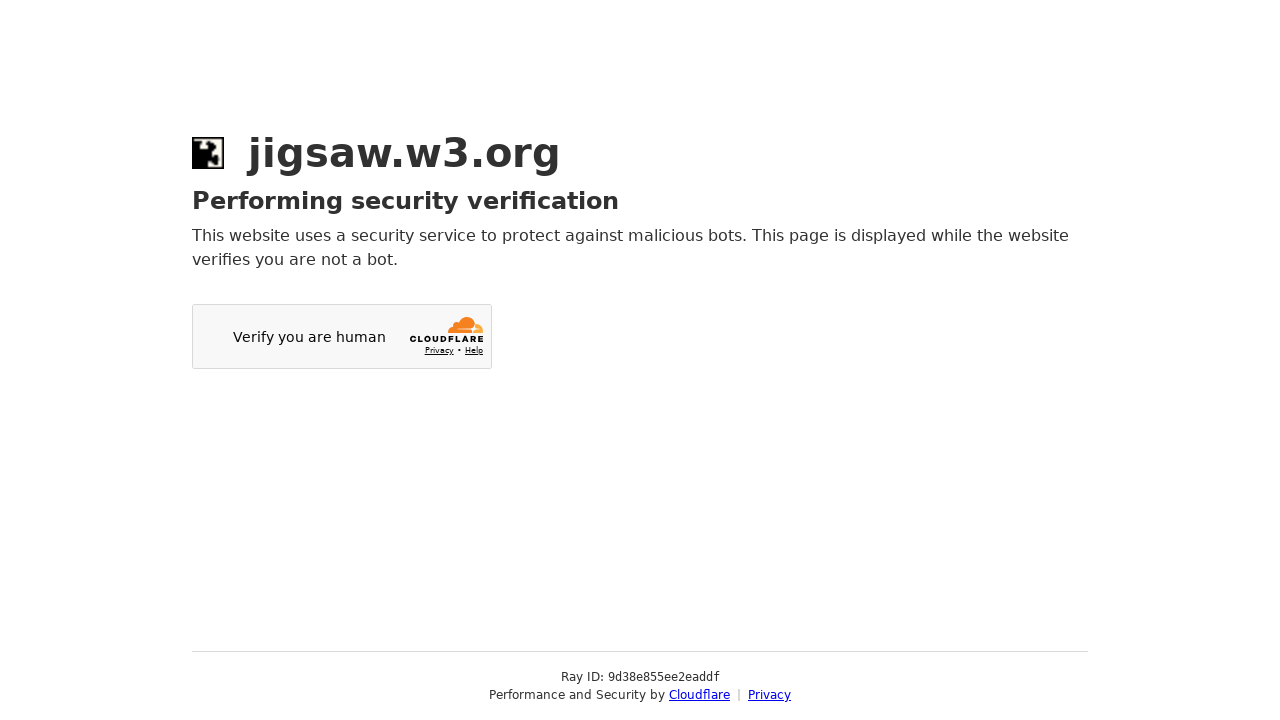